Navigates to the checkboxes page and verifies the state of checkboxes

Starting URL: http://the-internet.herokuapp.com/

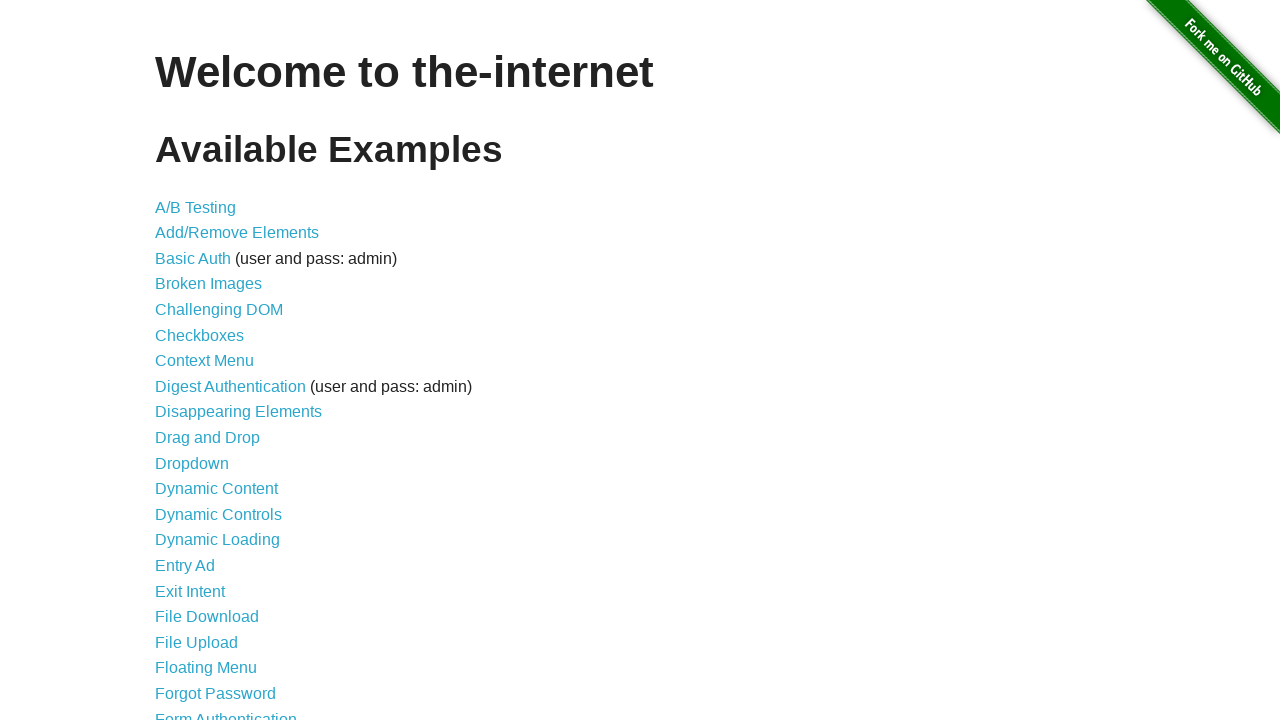

Clicked on Checkboxes link to navigate to checkboxes page at (200, 335) on text=Checkboxes
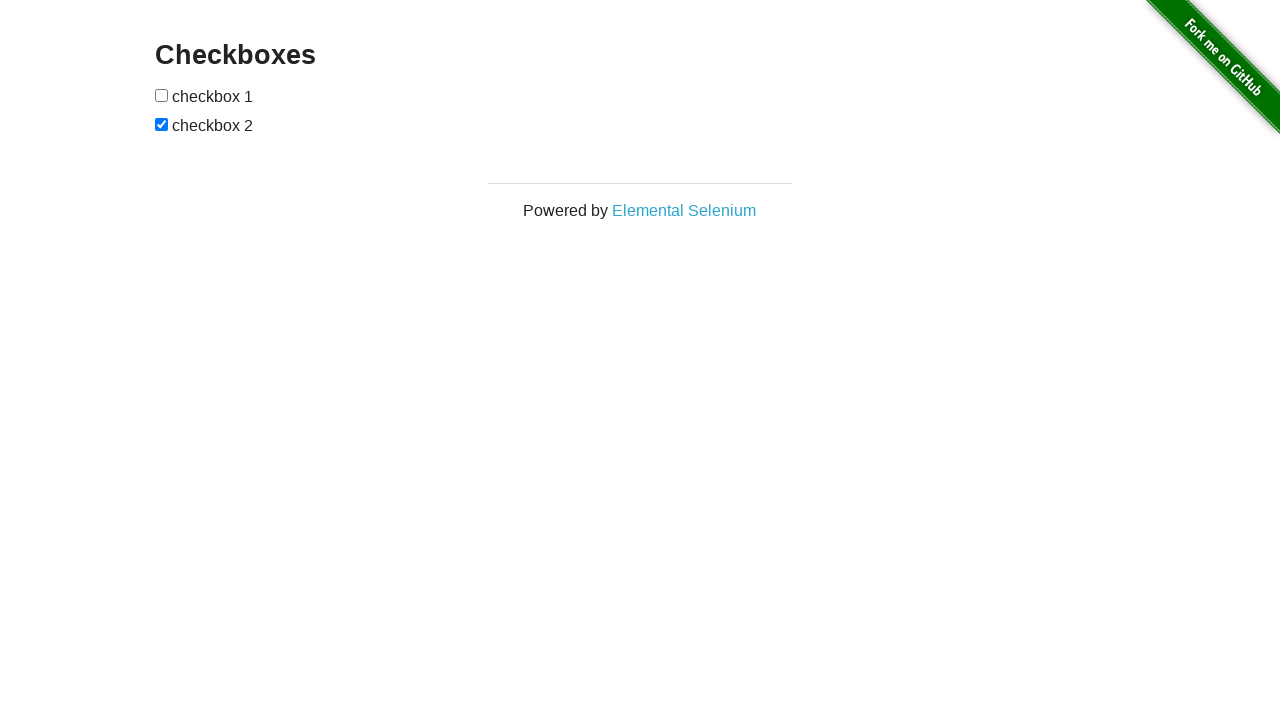

Retrieved heading text from the page
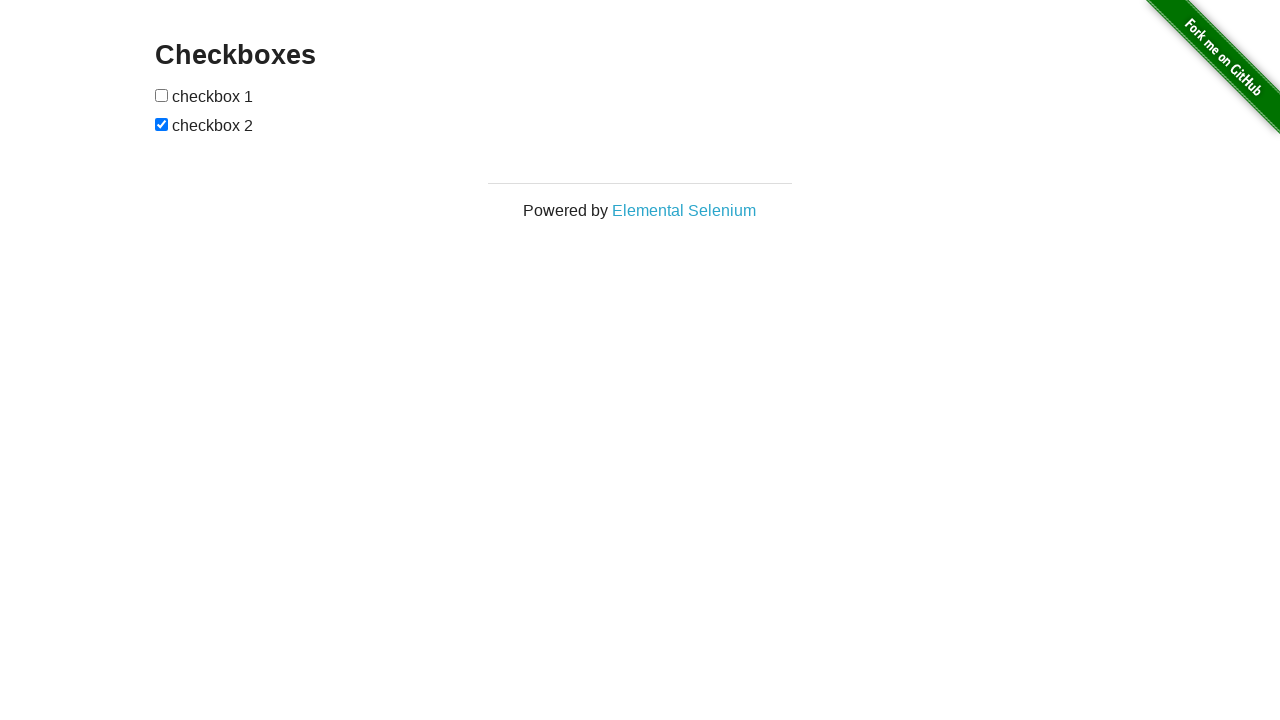

Verified that 'Checkboxes' text is present in the heading
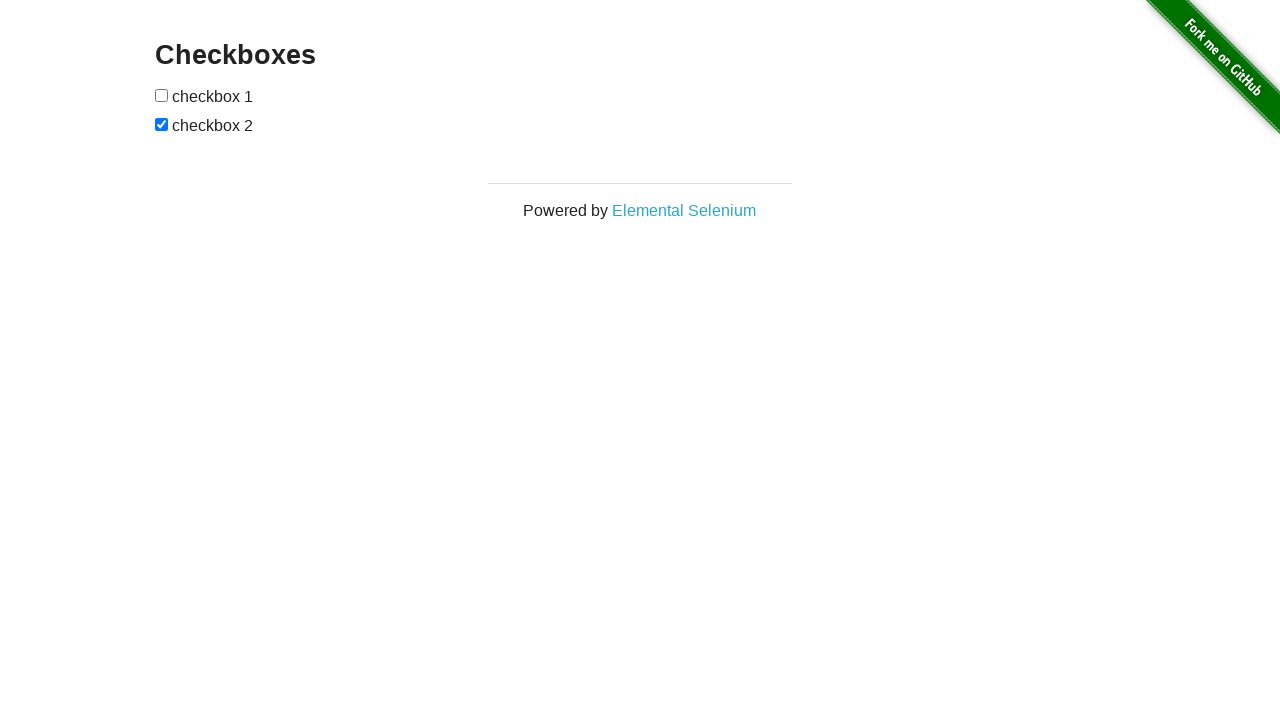

Located the first checkbox element
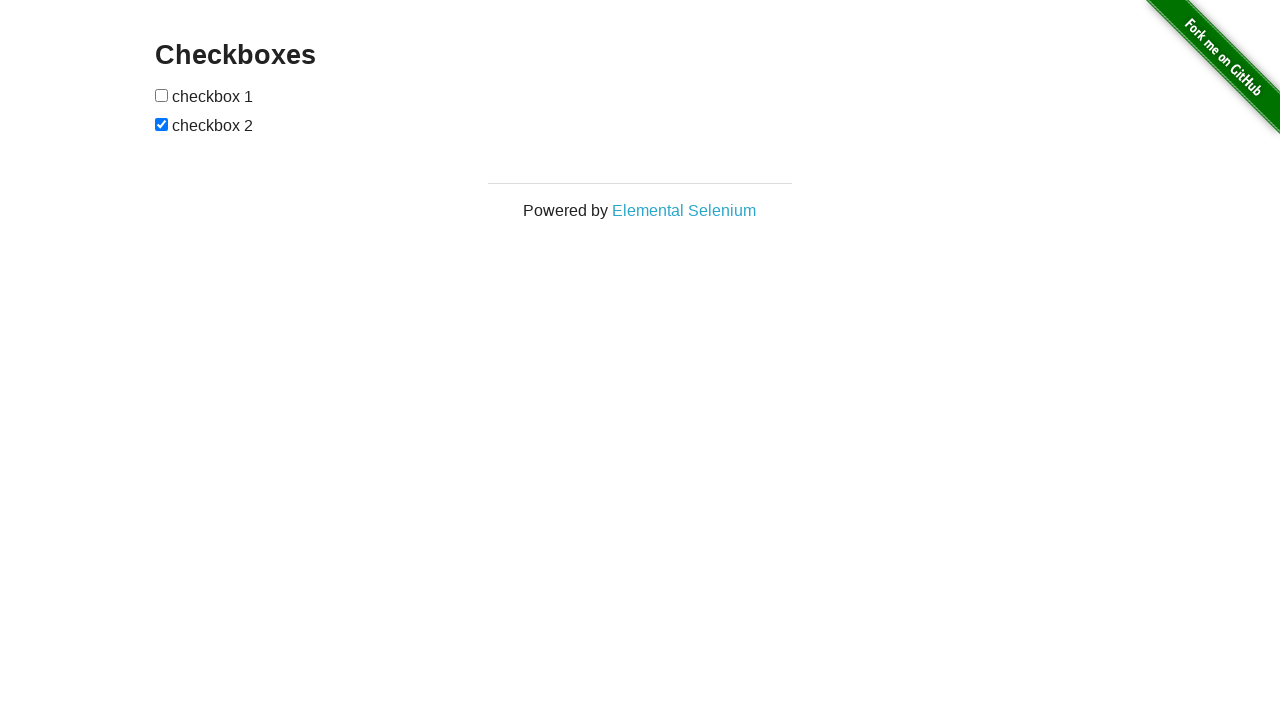

Located the second checkbox element
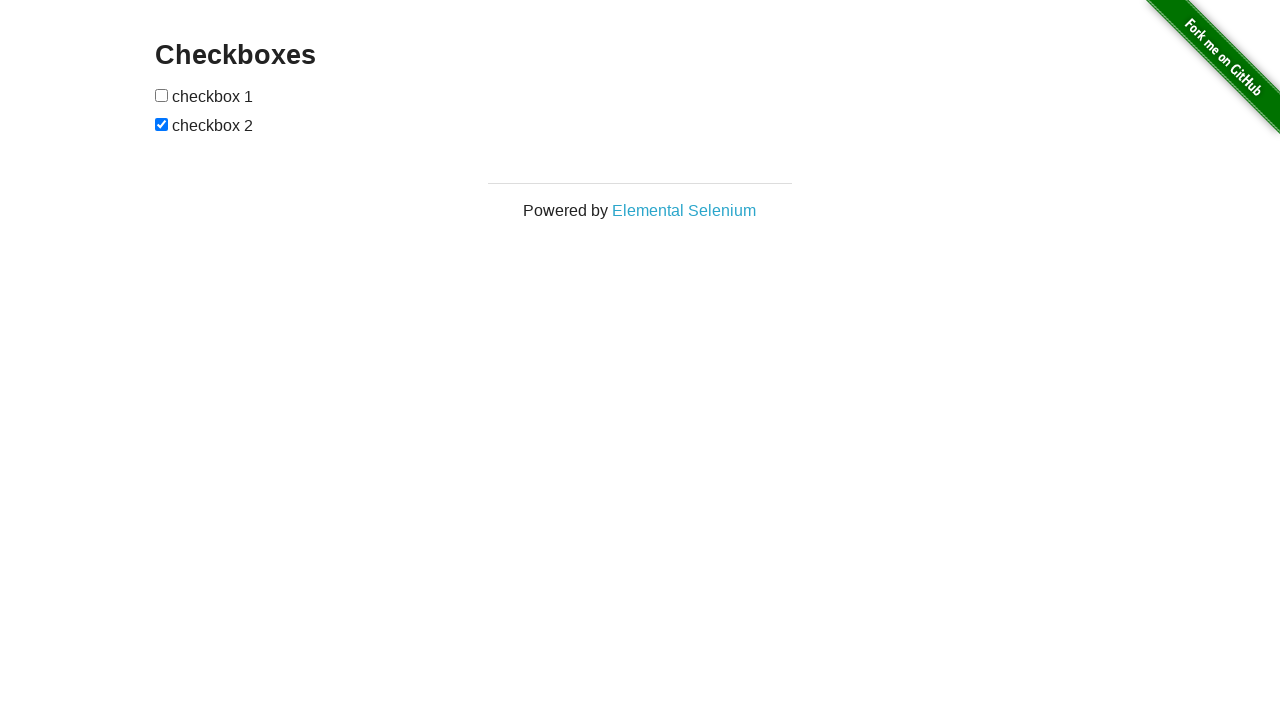

Verified that the first checkbox is not checked
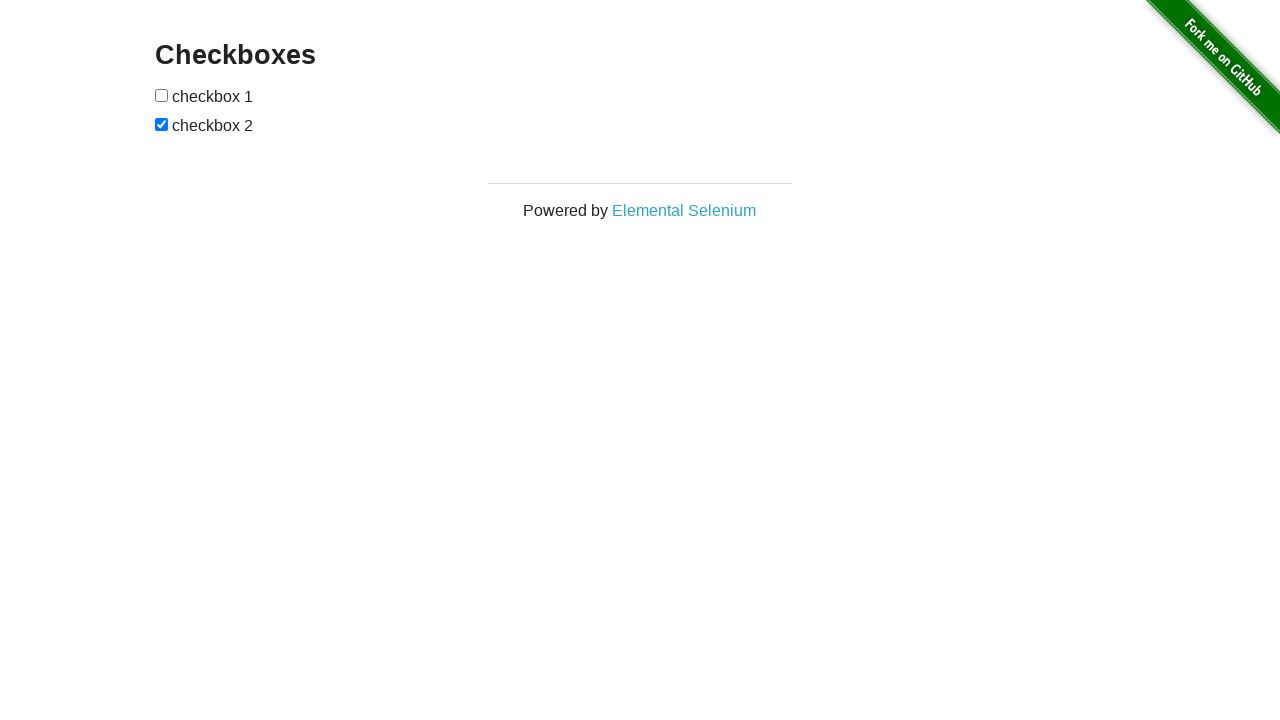

Verified that the second checkbox is checked
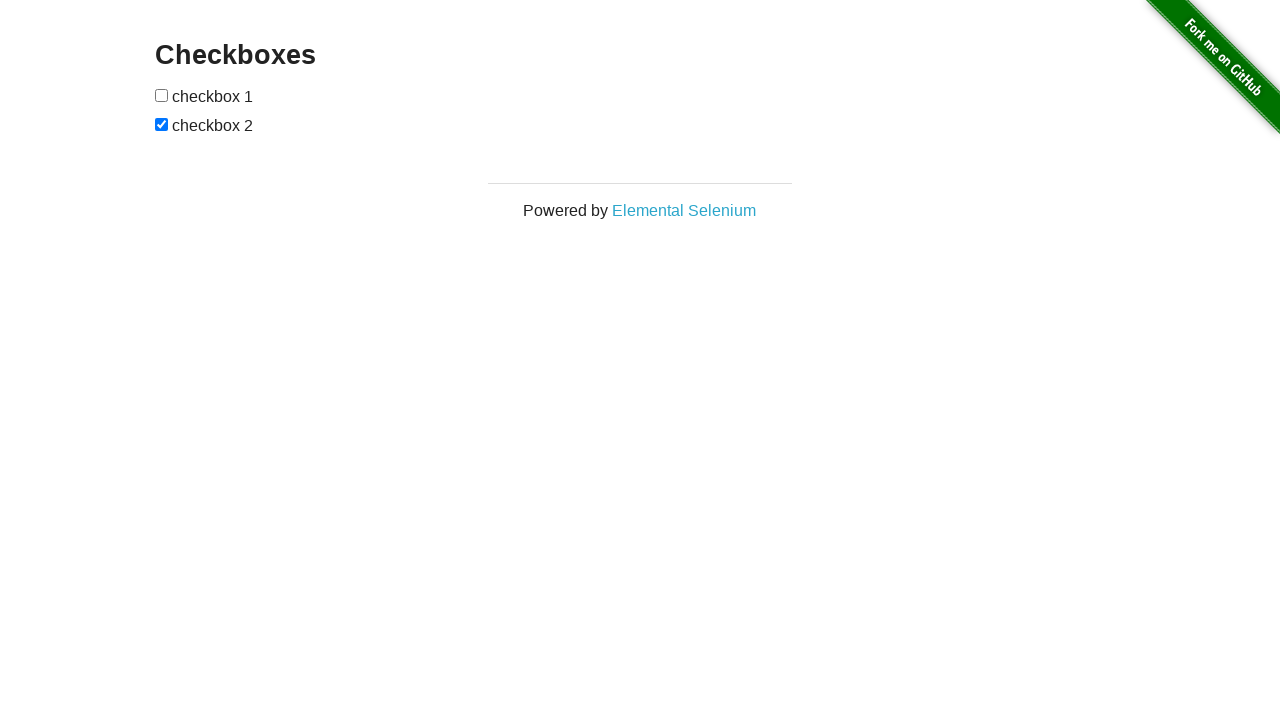

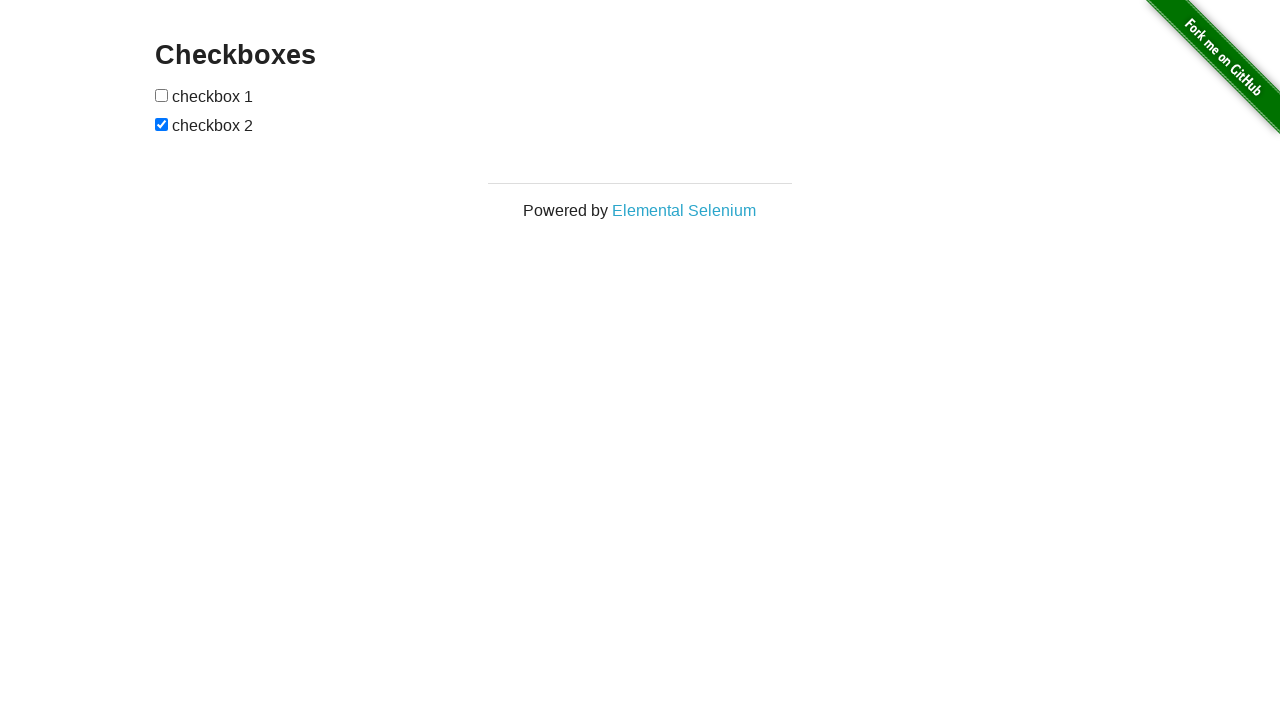